Tests basic input functionality by clearing an email input field and entering a new email address

Starting URL: https://www.selenium.dev/selenium/web/inputs.html

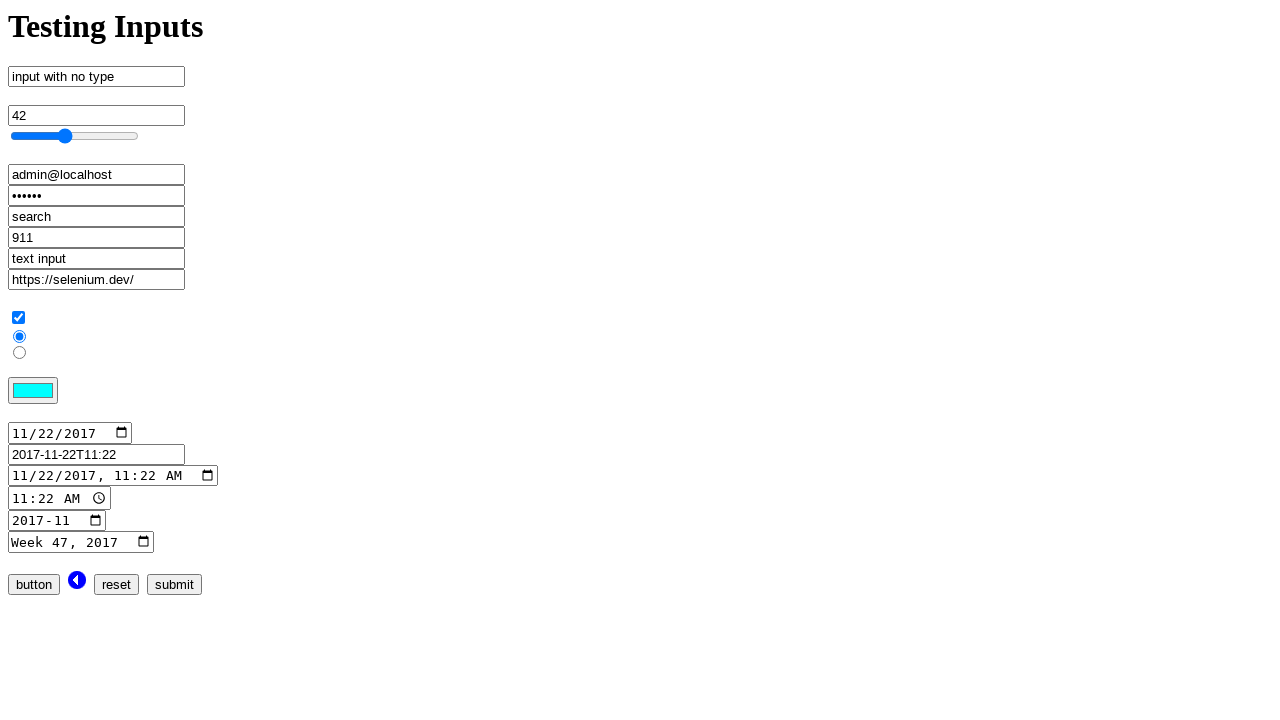

Cleared email input field on input[name='email_input']
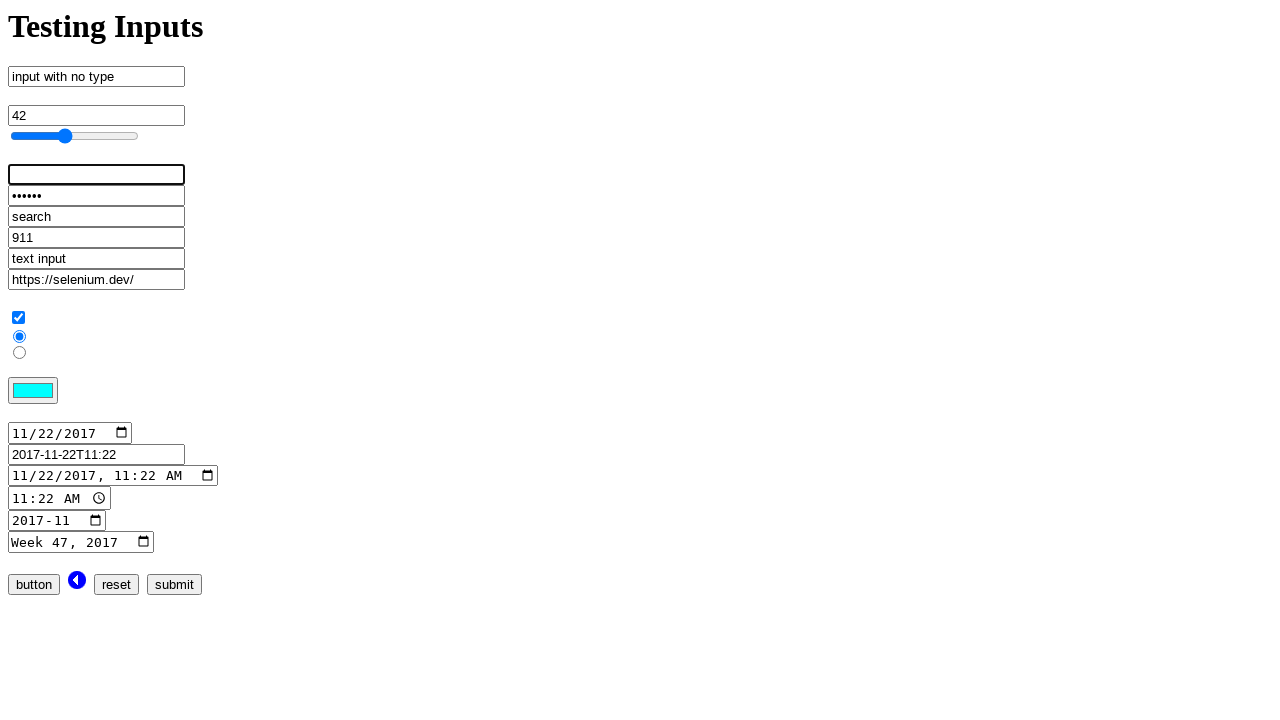

Entered email address 'admin@localhost.dev' into email input field on input[name='email_input']
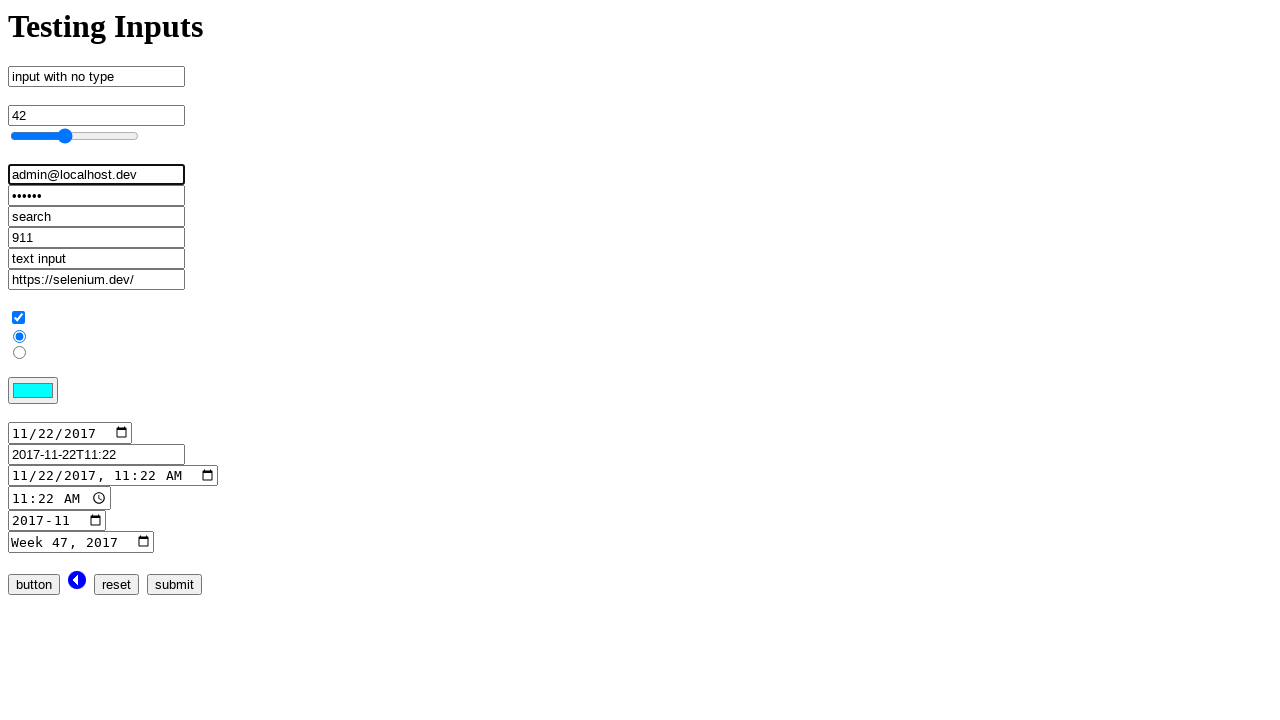

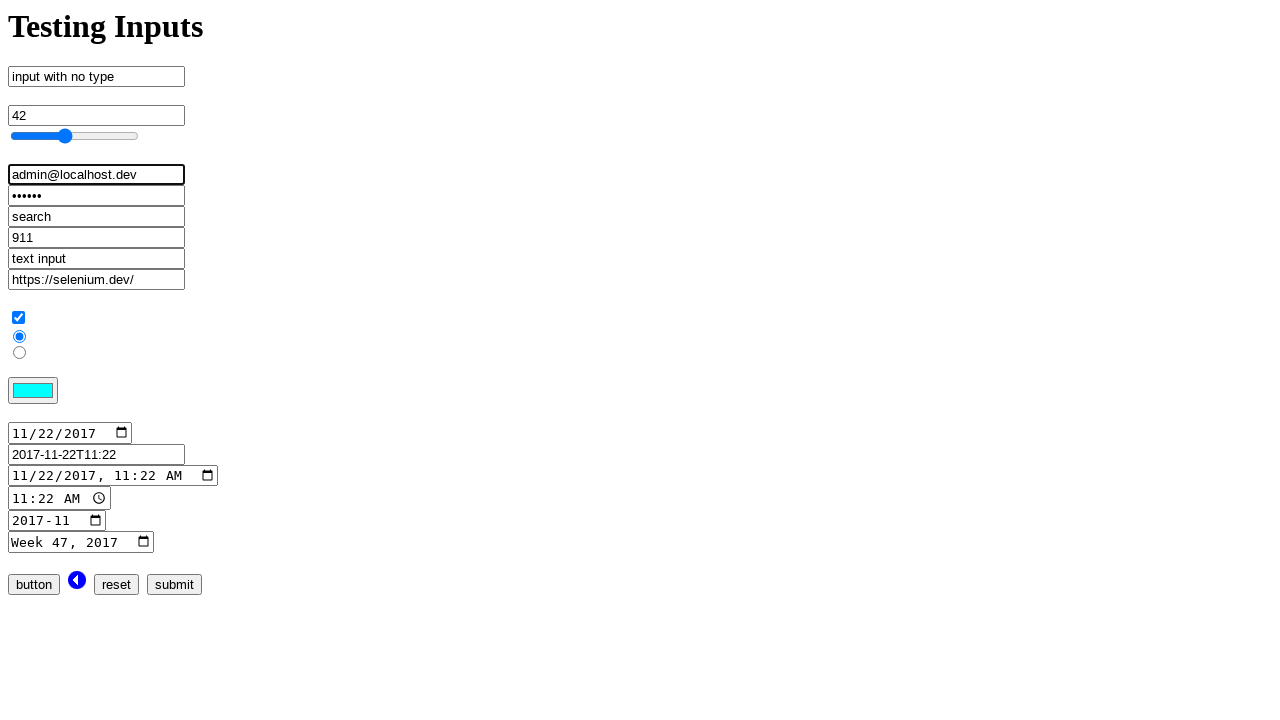